Tests a registration form by filling in first name, last name, and email fields, then submitting the form and verifying the success message

Starting URL: http://suninjuly.github.io/registration1.html

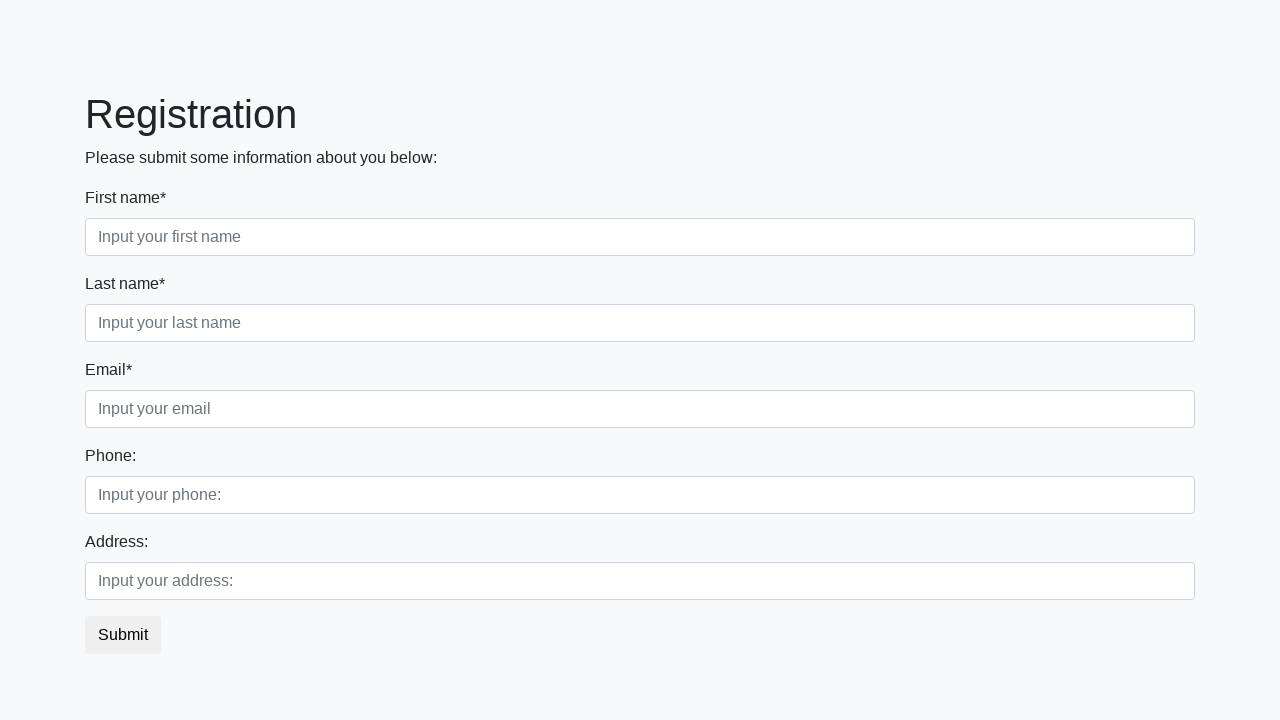

Filled first name field with 'Ivan' on input[placeholder='Input your first name']
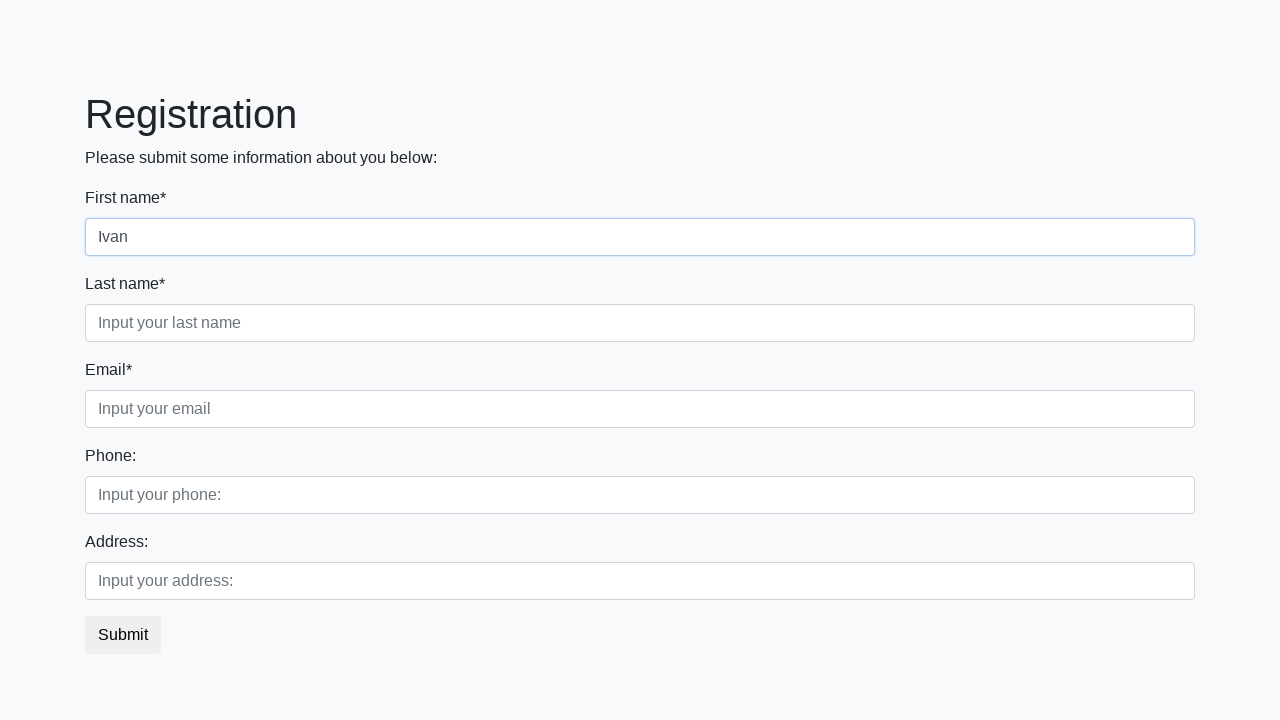

Filled last name field with 'Ivanov' on input[placeholder='Input your last name']
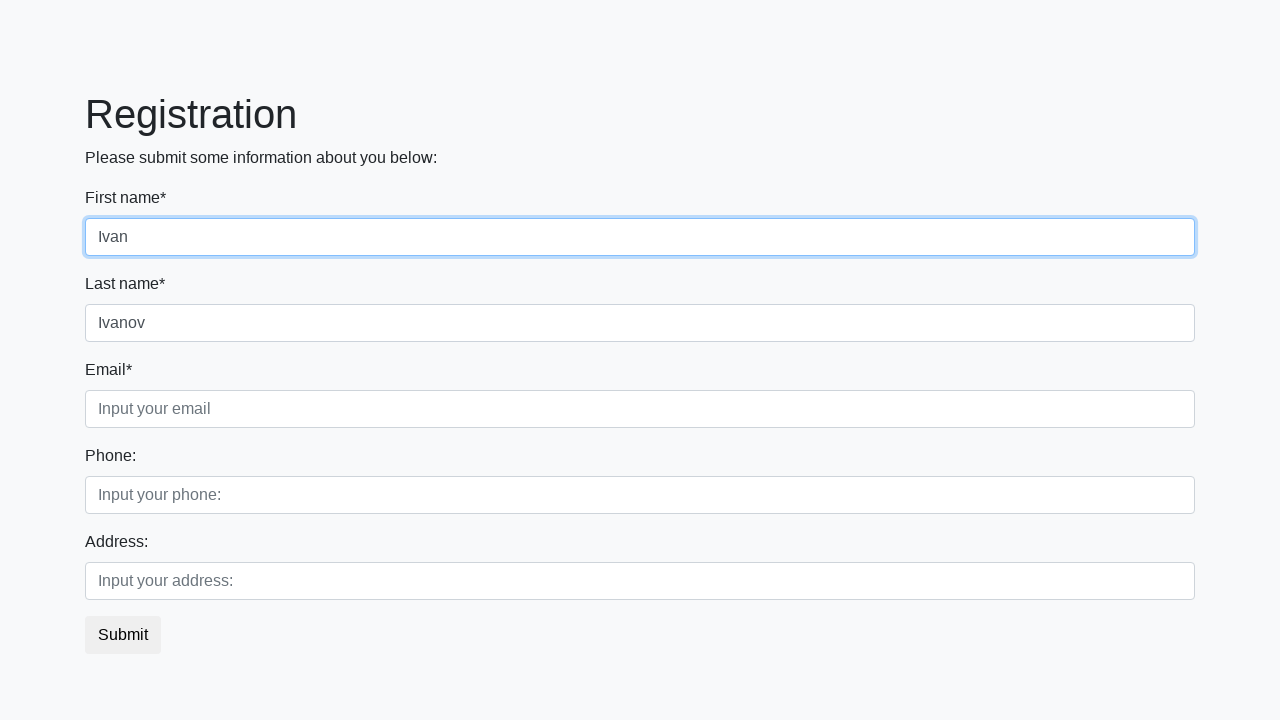

Filled email field with 'ivanov@gmail.com' on input[placeholder='Input your email']
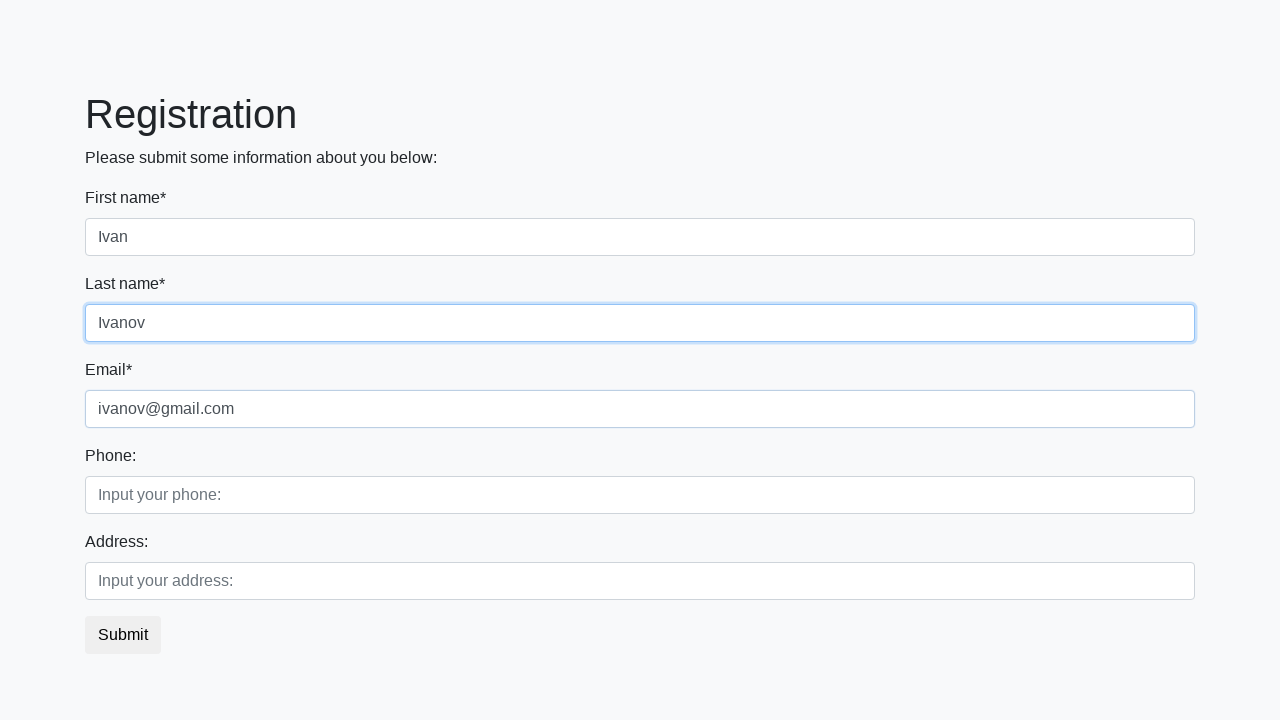

Clicked submit button to register at (123, 635) on button.btn
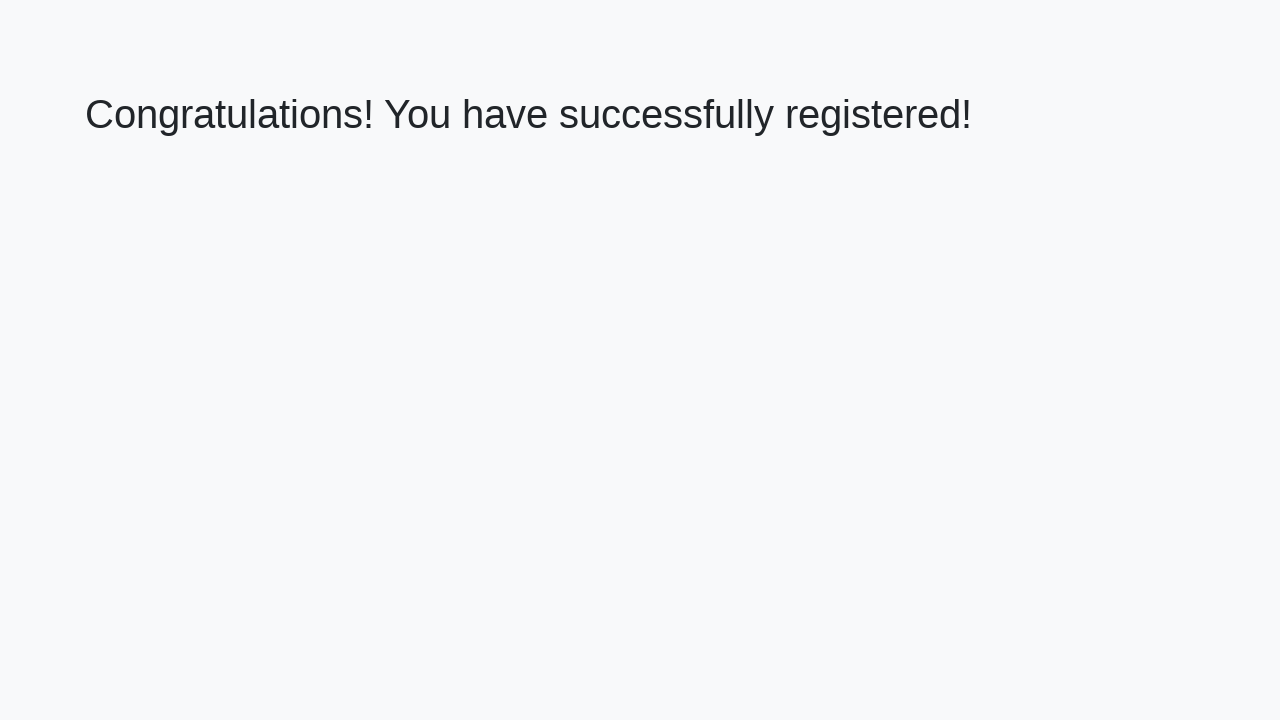

Success message element loaded
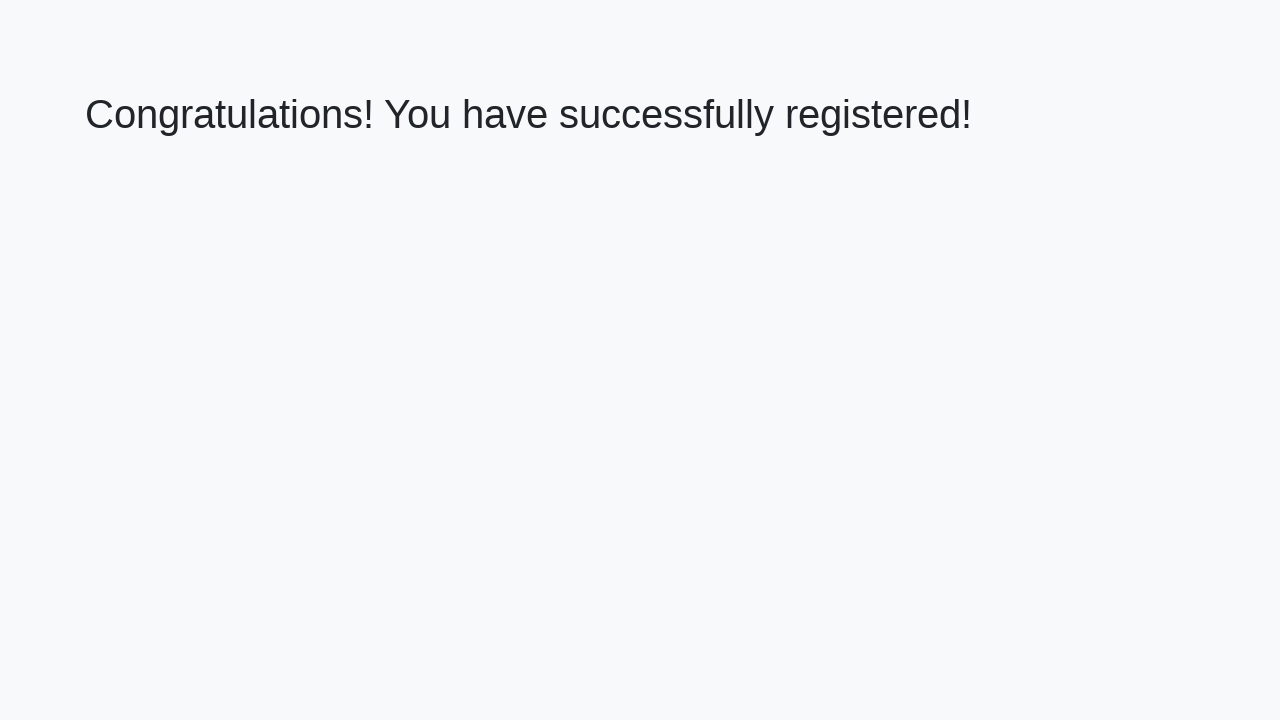

Retrieved success message text
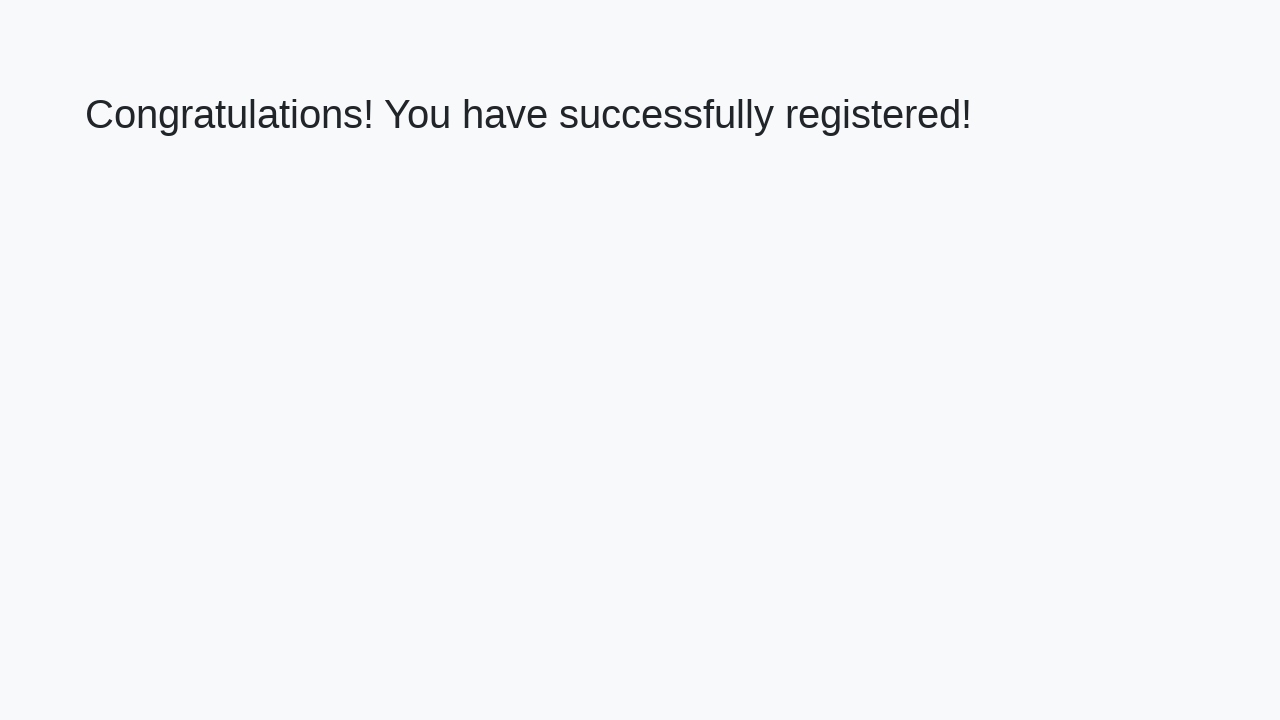

Verified success message: 'Congratulations! You have successfully registered!'
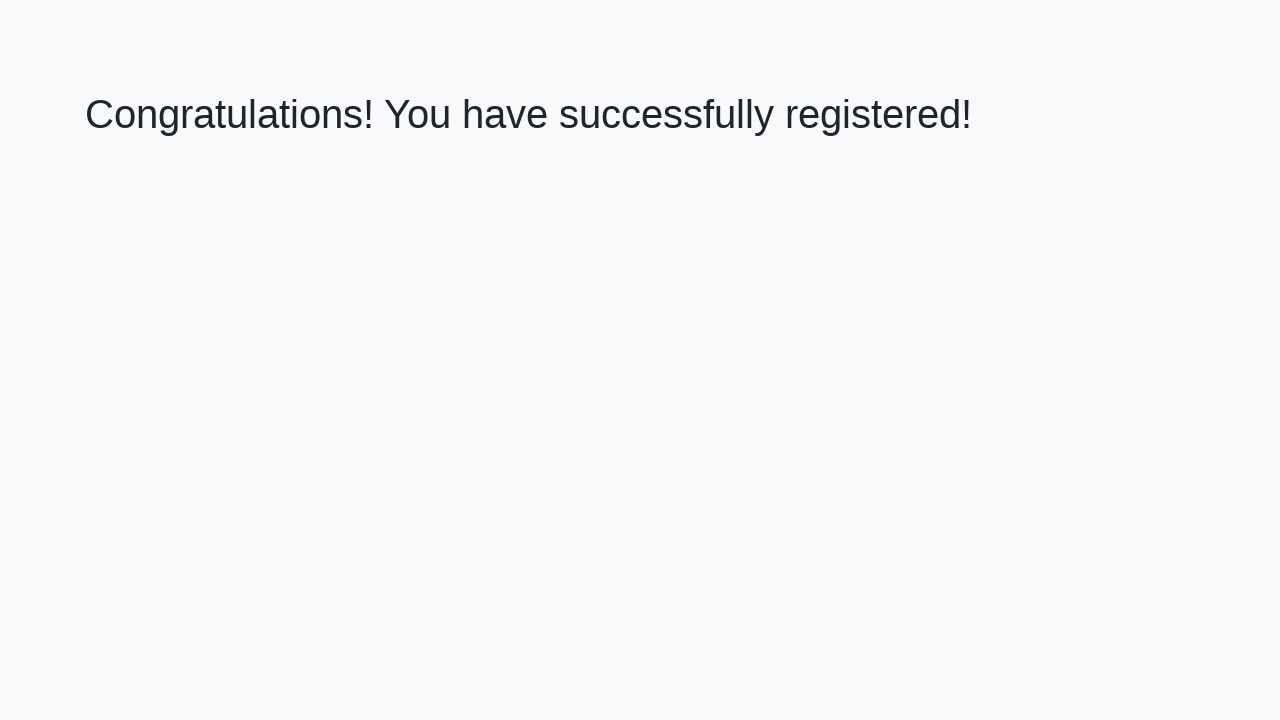

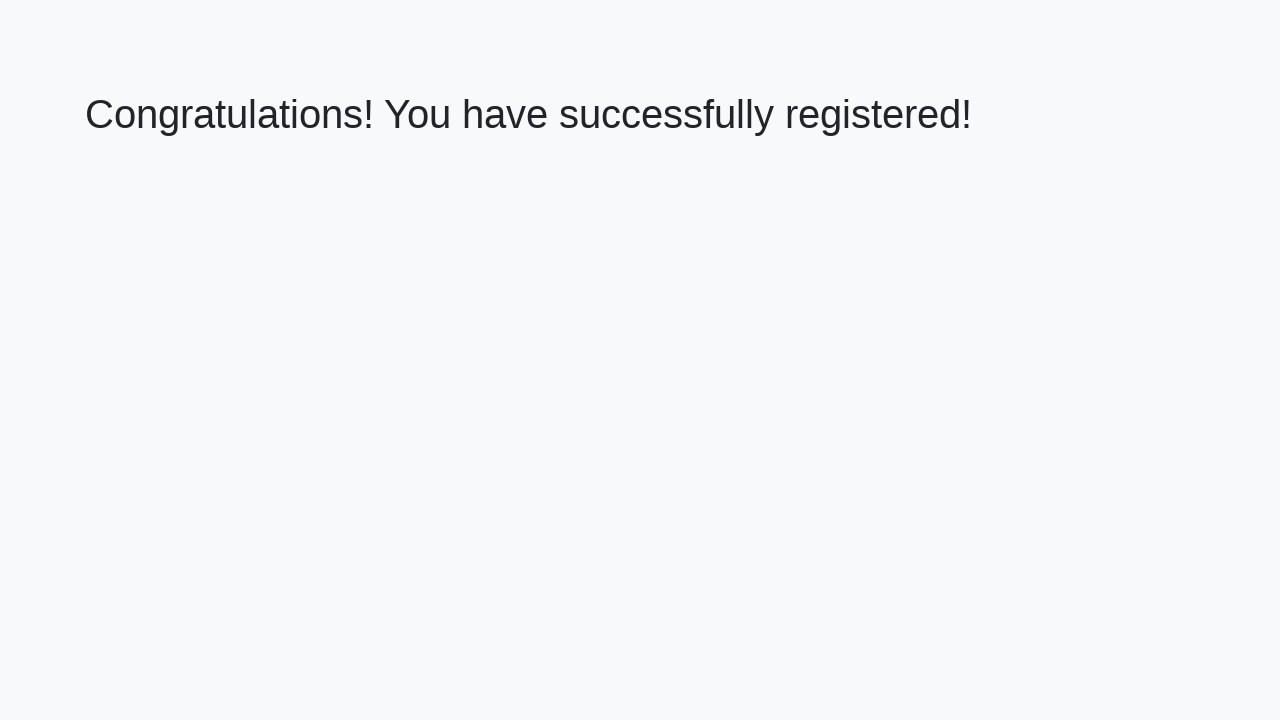